Tests a form submission workflow by filling in header, MKE, OAI, and name fields, submitting the form to verify error handling, and then clearing the form.

Starting URL: https://devmountain-qa.github.io/enter-wanted/1.4_Assignment/index.html

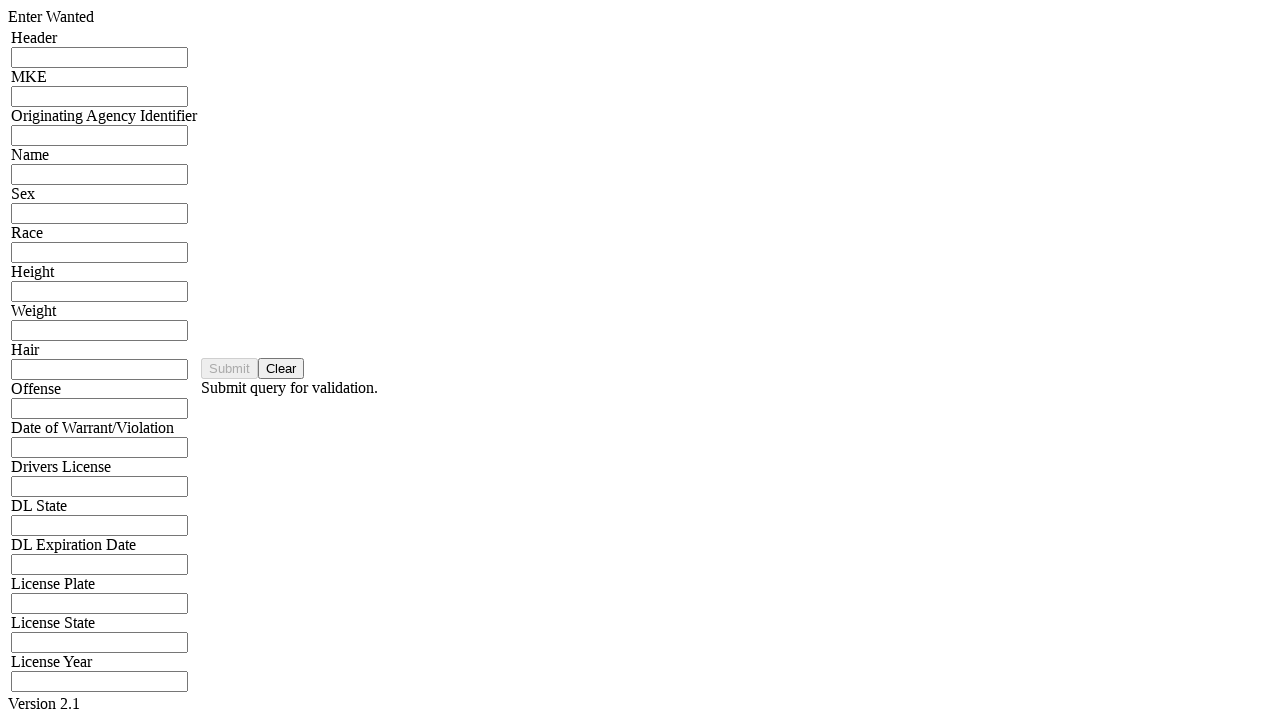

Filled header input field with 'HDR12345' on input[name='hdrInput']
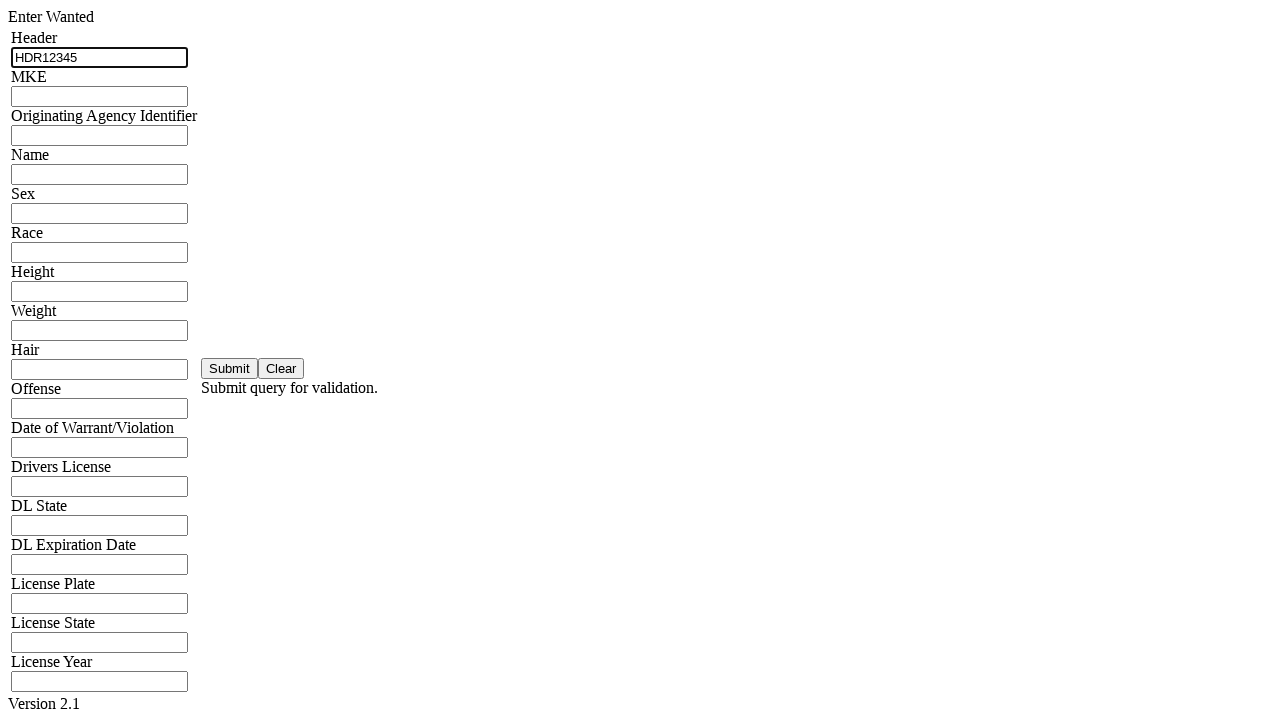

Filled MKE input field with 'MKE78901' on input[name='mkeInput']
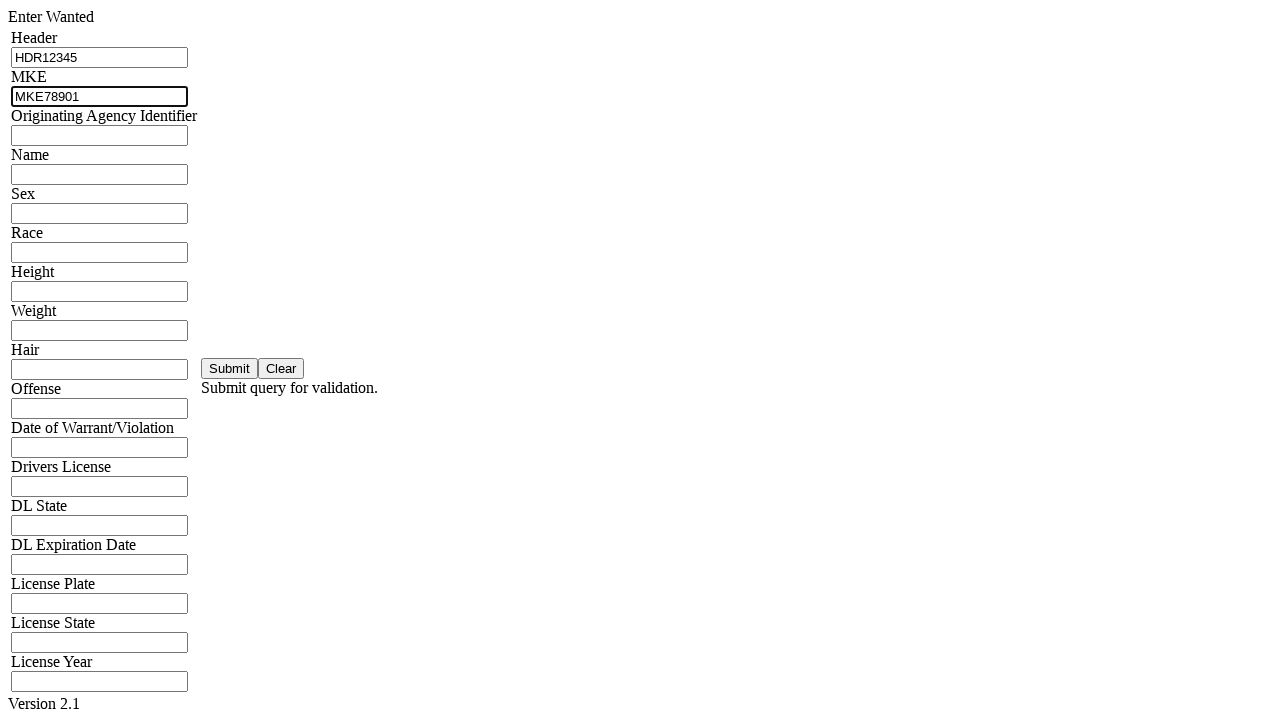

Filled OAI/ORI input field with 'ORI24680' on input[name='oriInput']
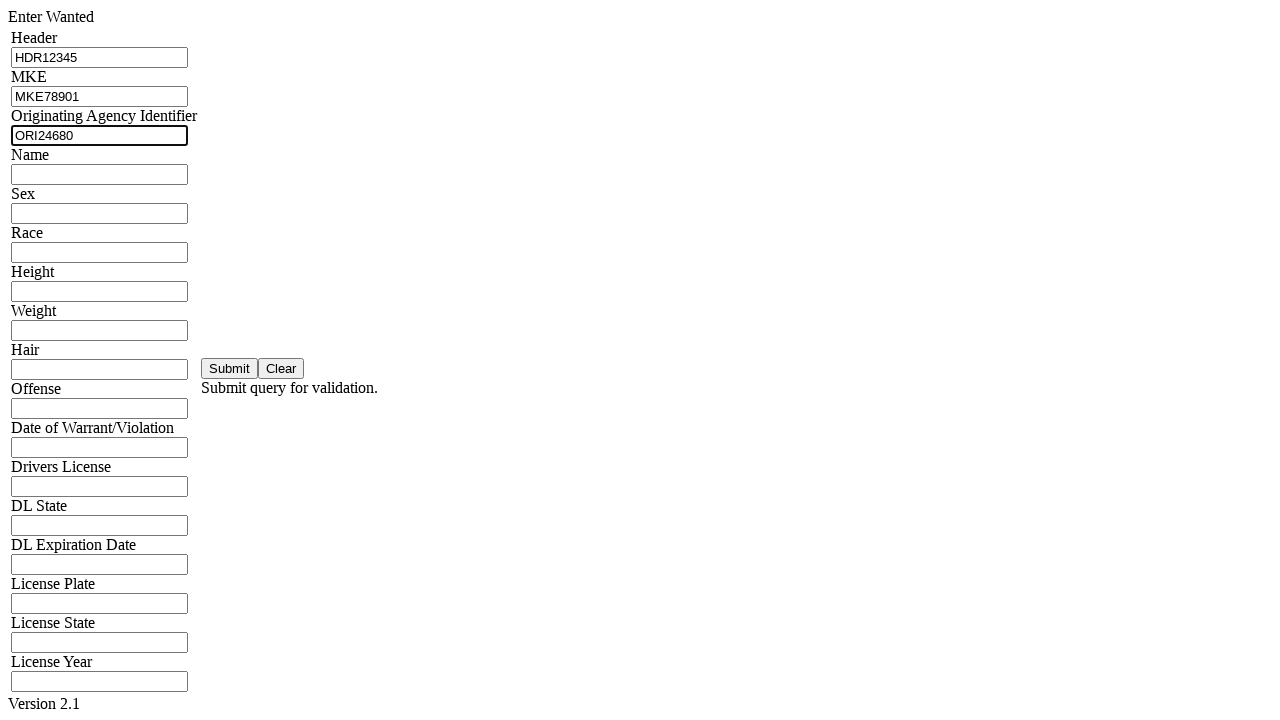

Filled name input field with 'John Doe' on input[name='namInput']
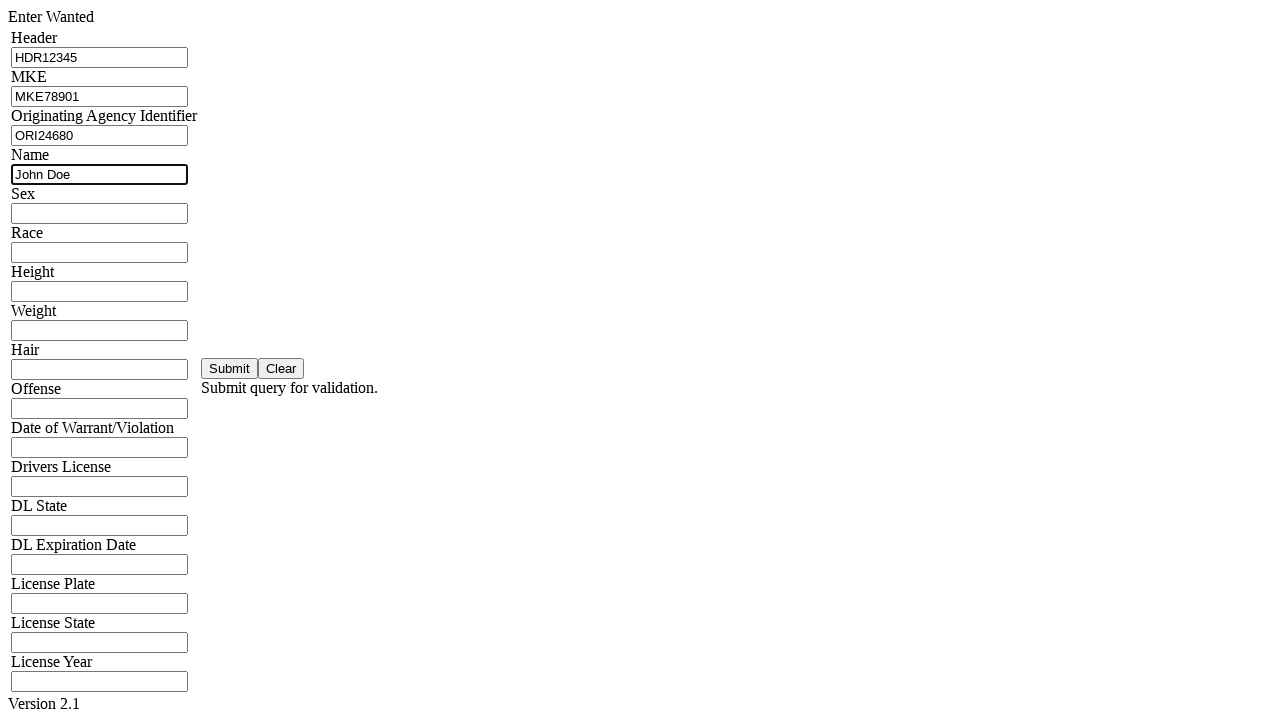

Clicked submit button to submit form at (230, 368) on #saveBtn
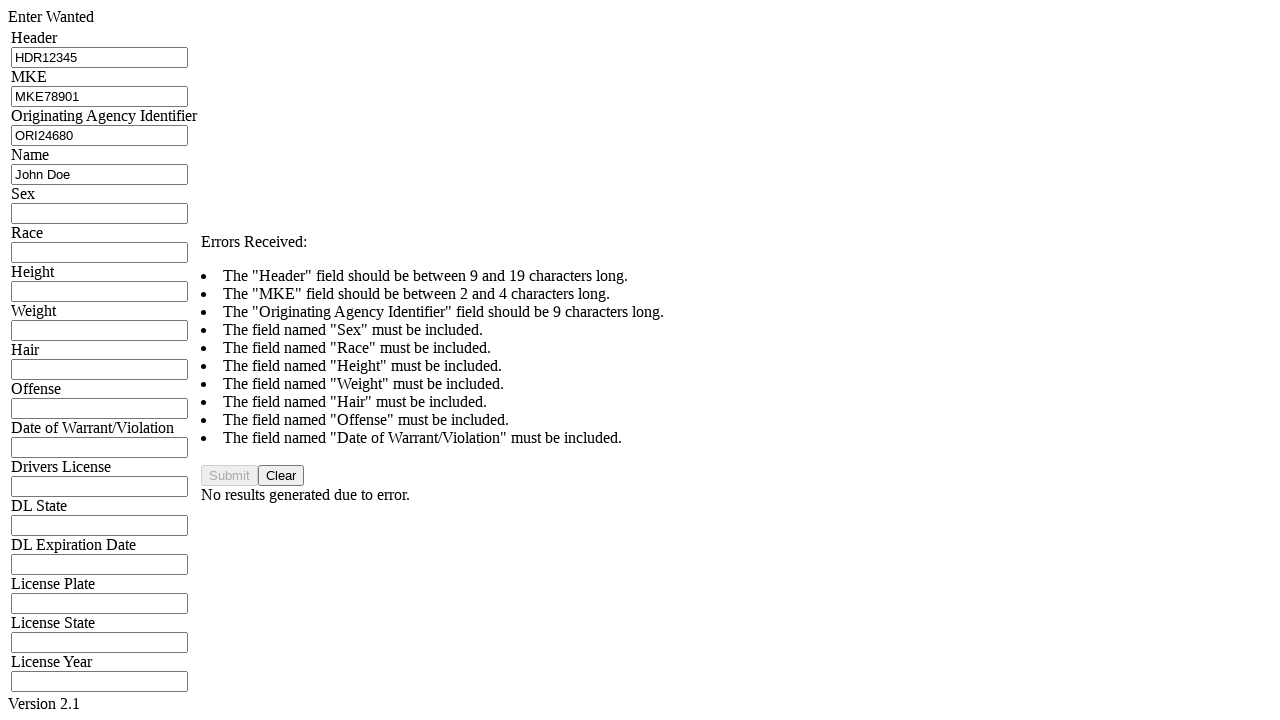

Waited for error message validation header to appear
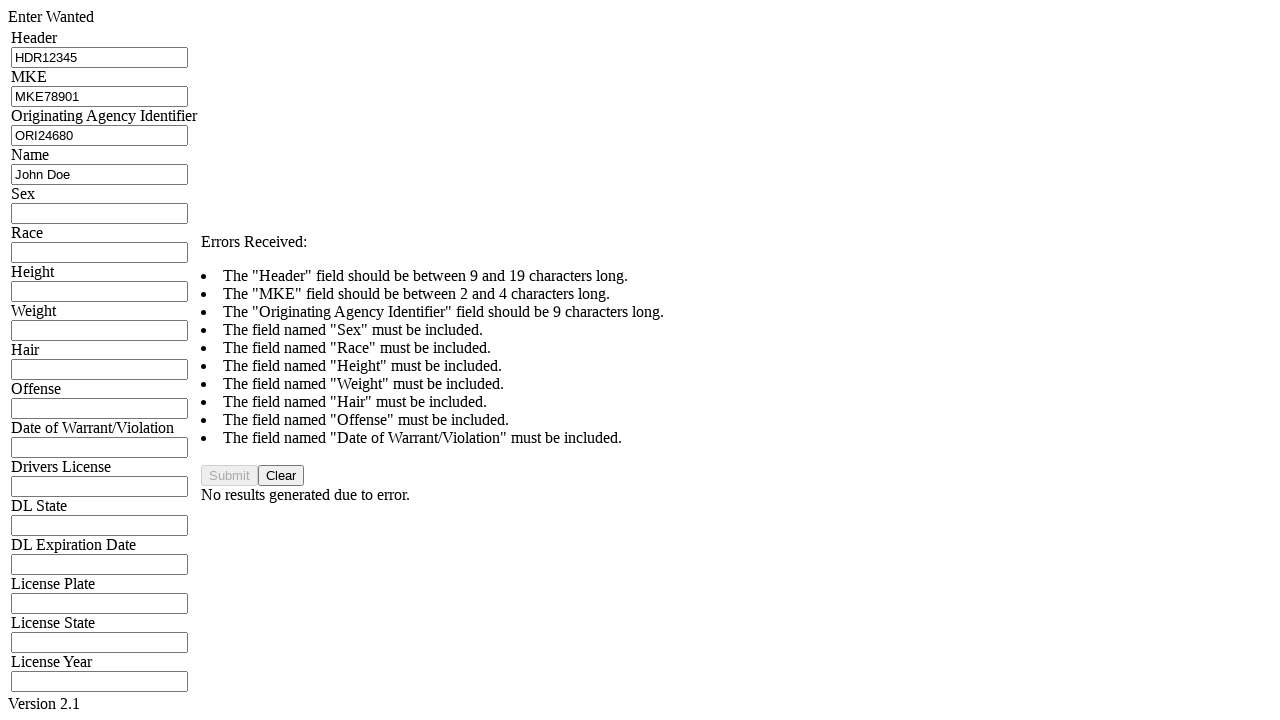

Clicked clear button to reset form at (281, 476) on #clearBtn
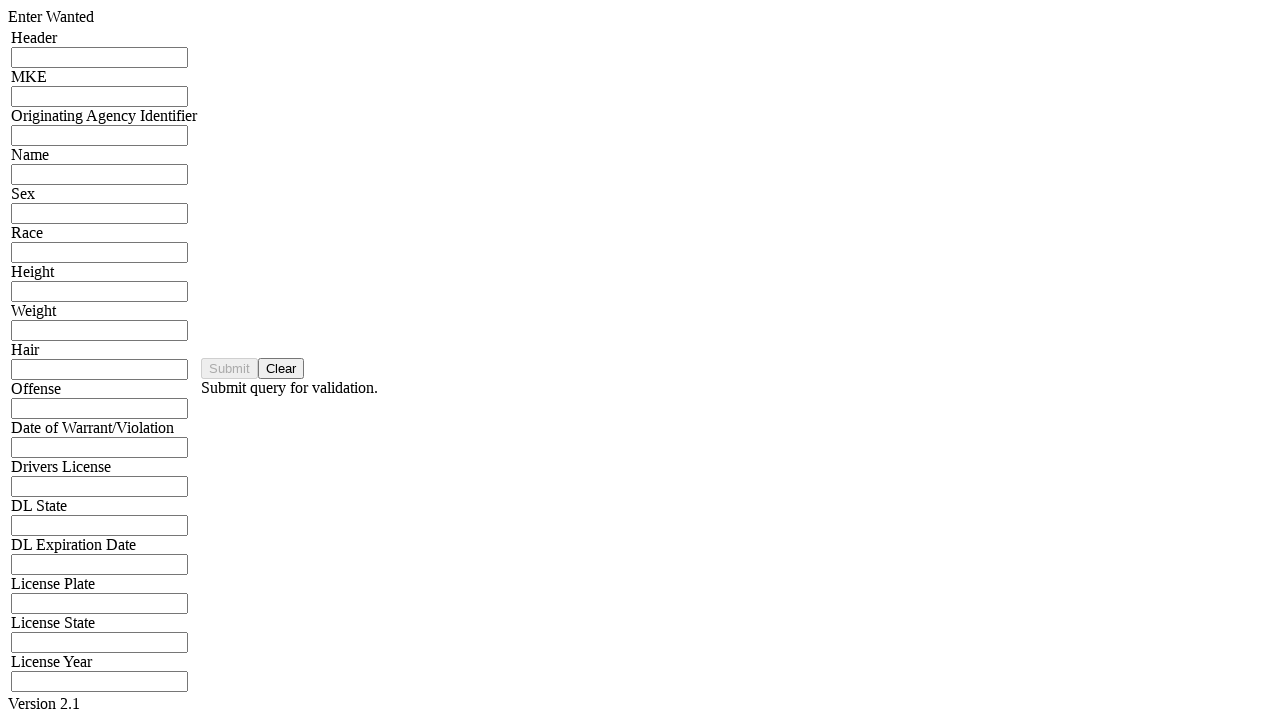

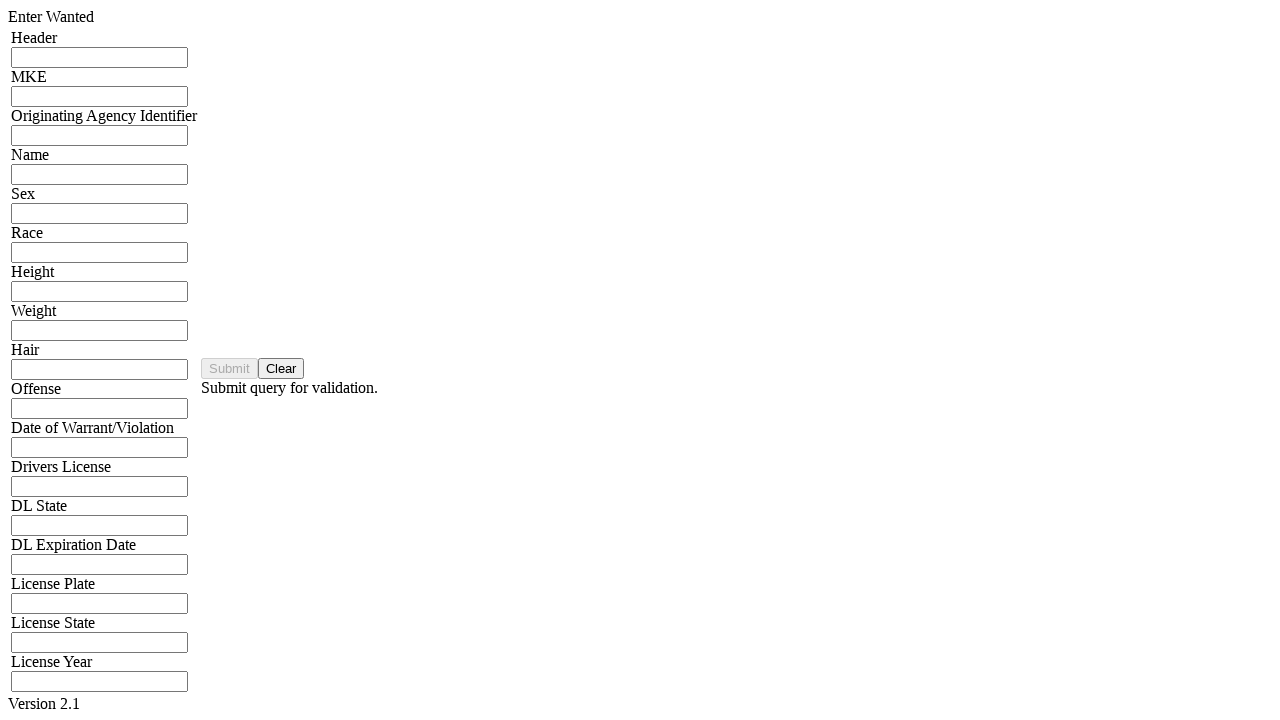